Tests select dropdown functionality by selecting options using index and value methods on a public test page

Starting URL: http://sahitest.com/demo/selectTest.htm

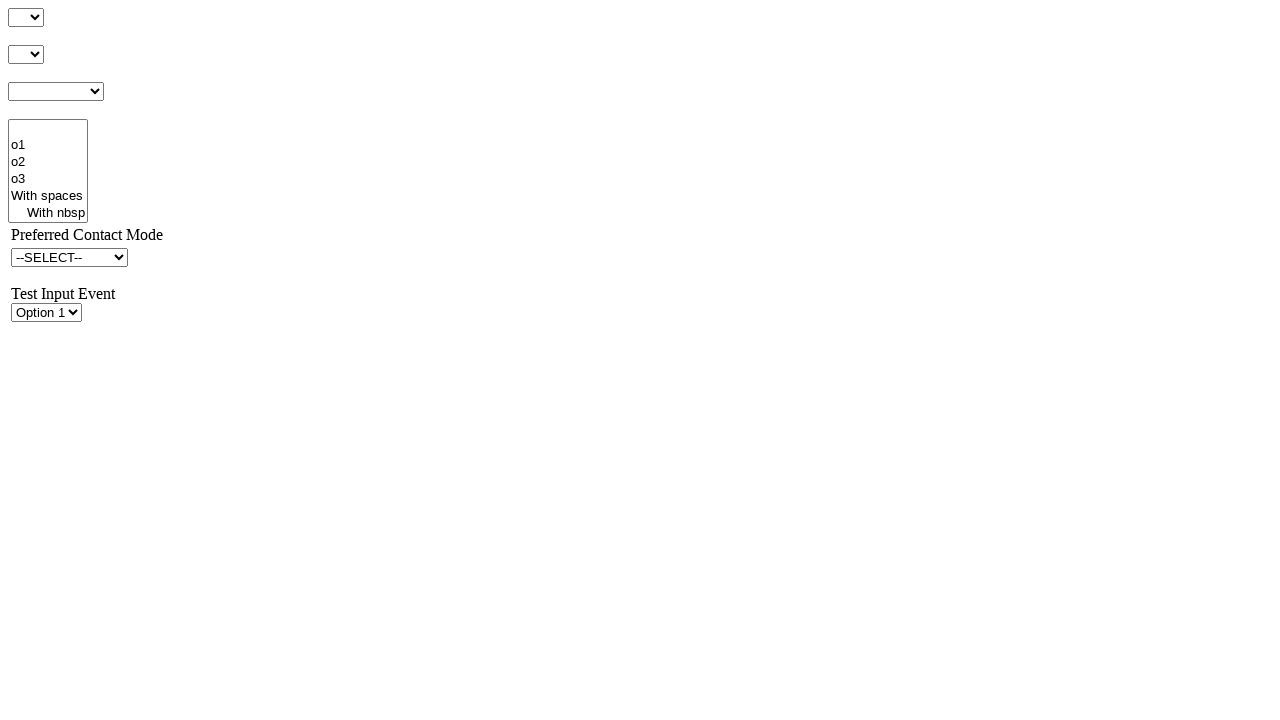

Selected option at index 1 (second option) in dropdown #s1Id on #s1Id
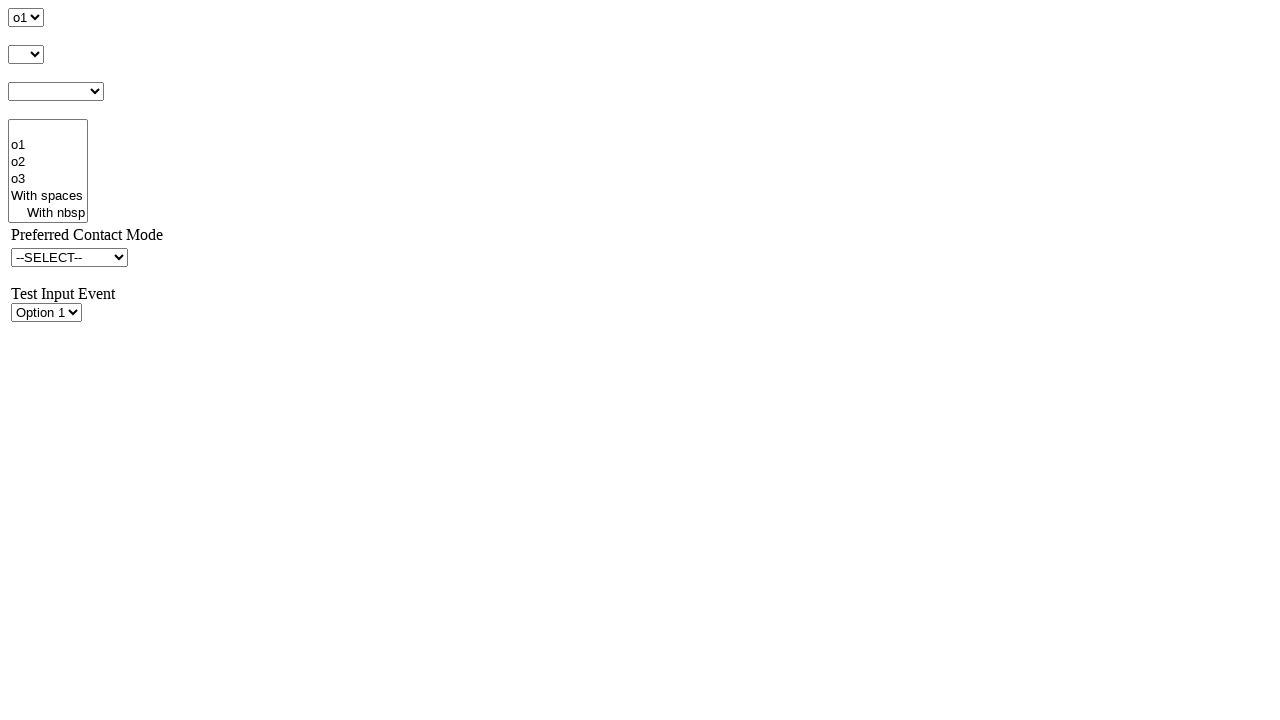

Selected option with value 'o2' in dropdown #s1Id on #s1Id
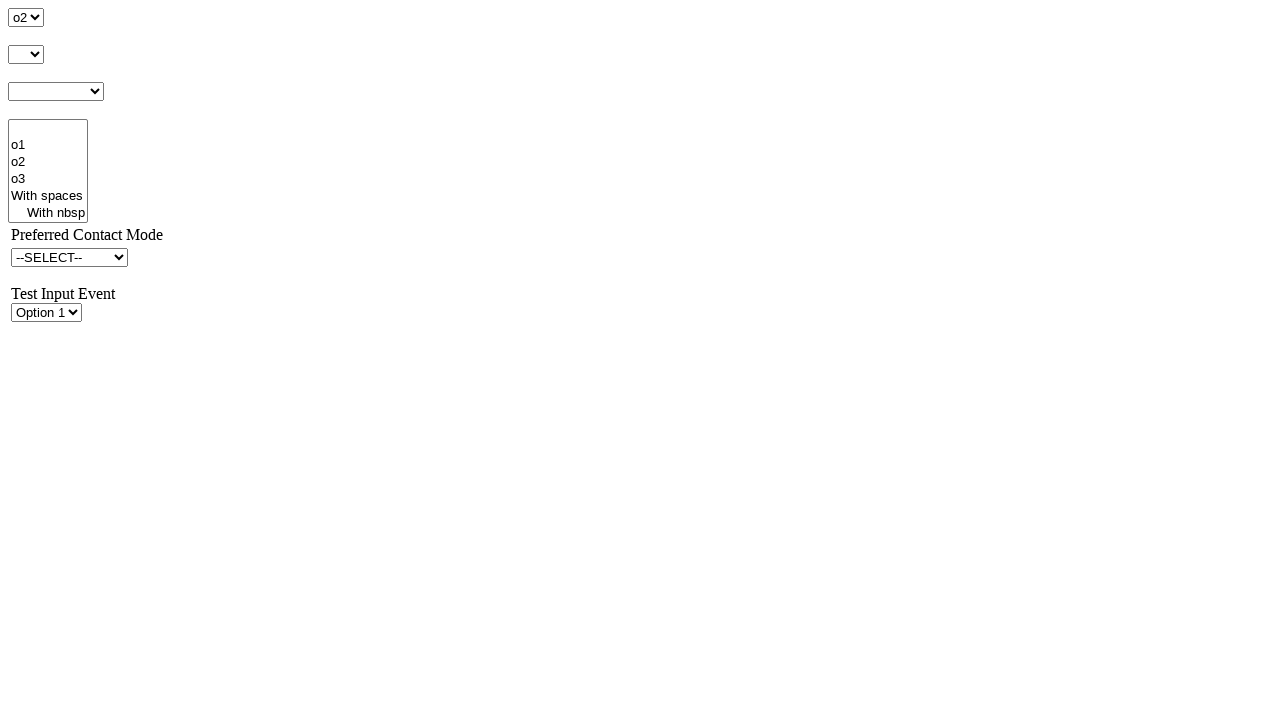

Verified dropdown #s1Id is visible and ready
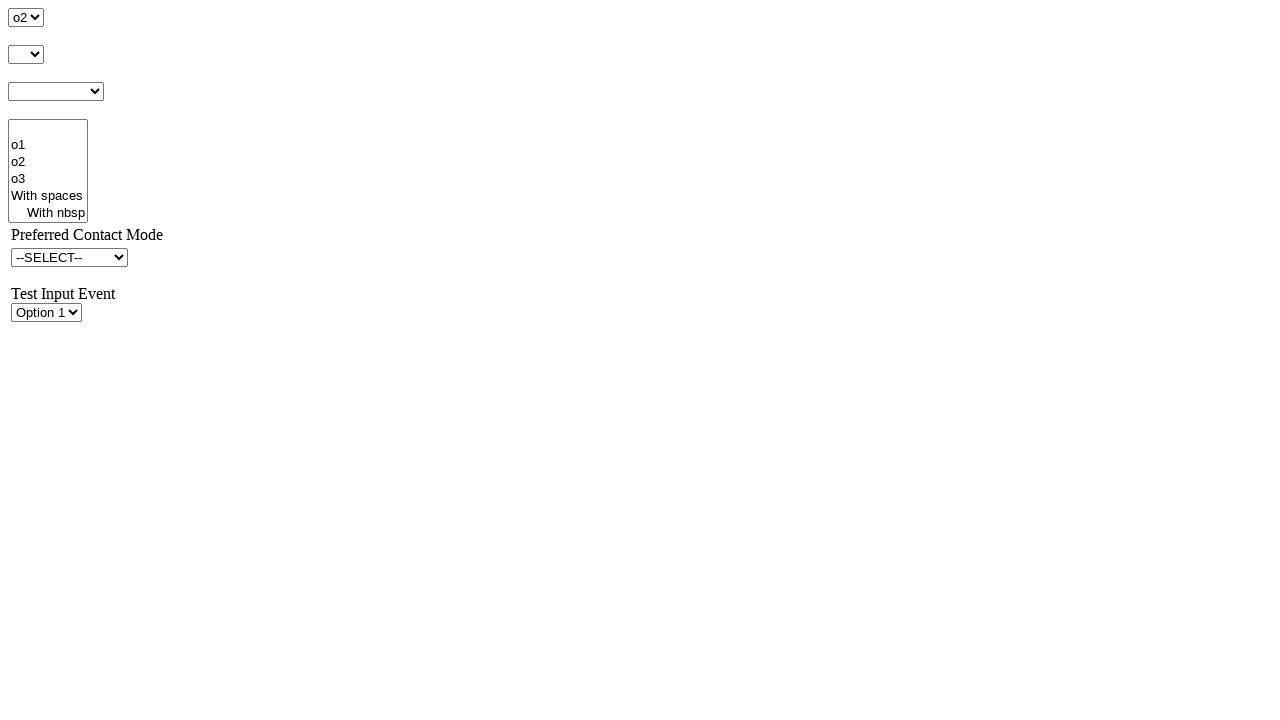

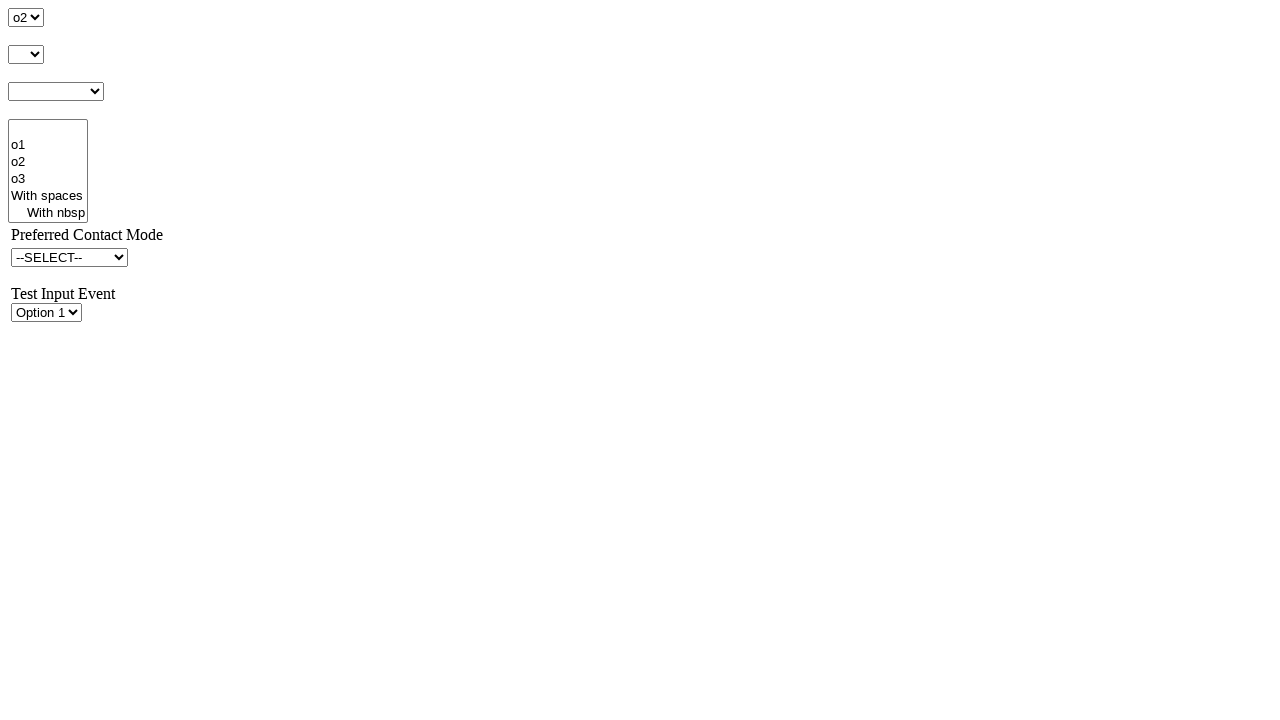